Tests the "Forgot your password?" link on the login page by clicking it and verifying navigation to the password reset page

Starting URL: https://opensource-demo.orangehrmlive.com/web/index.php/auth/login

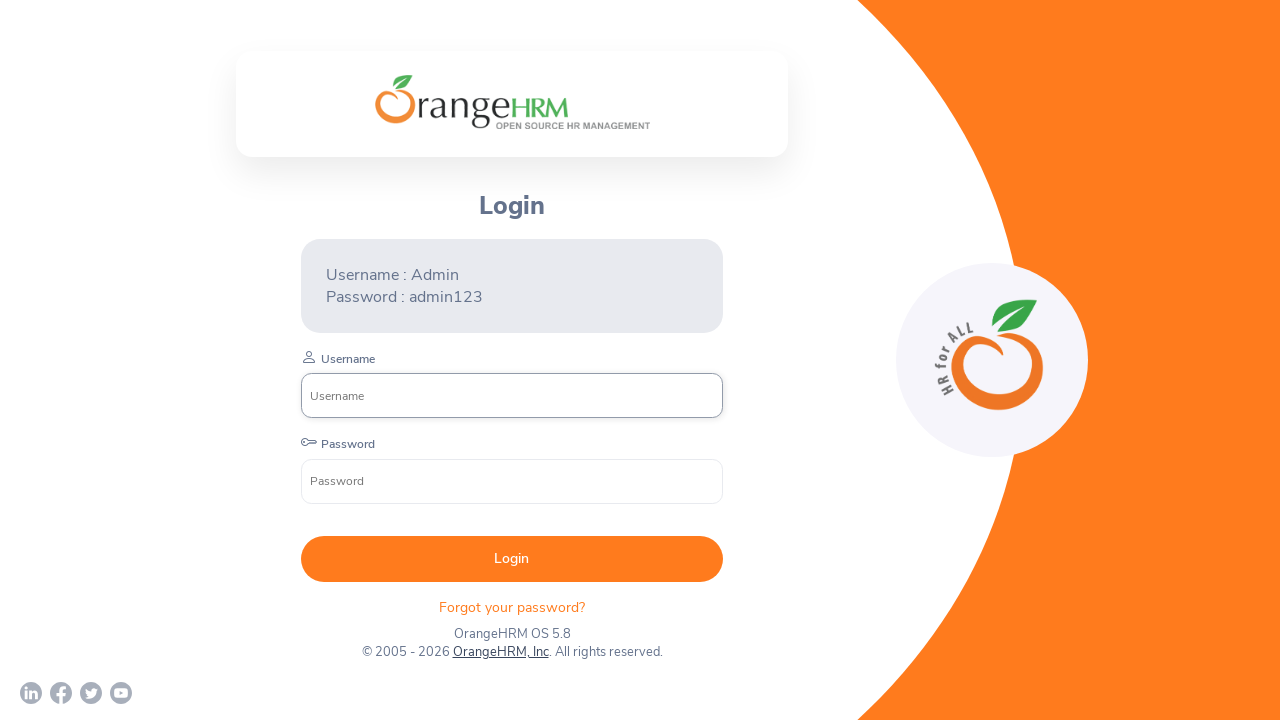

Clicked 'Forgot your password?' link on login page at (512, 607) on internal:text="Forgot your password?"s
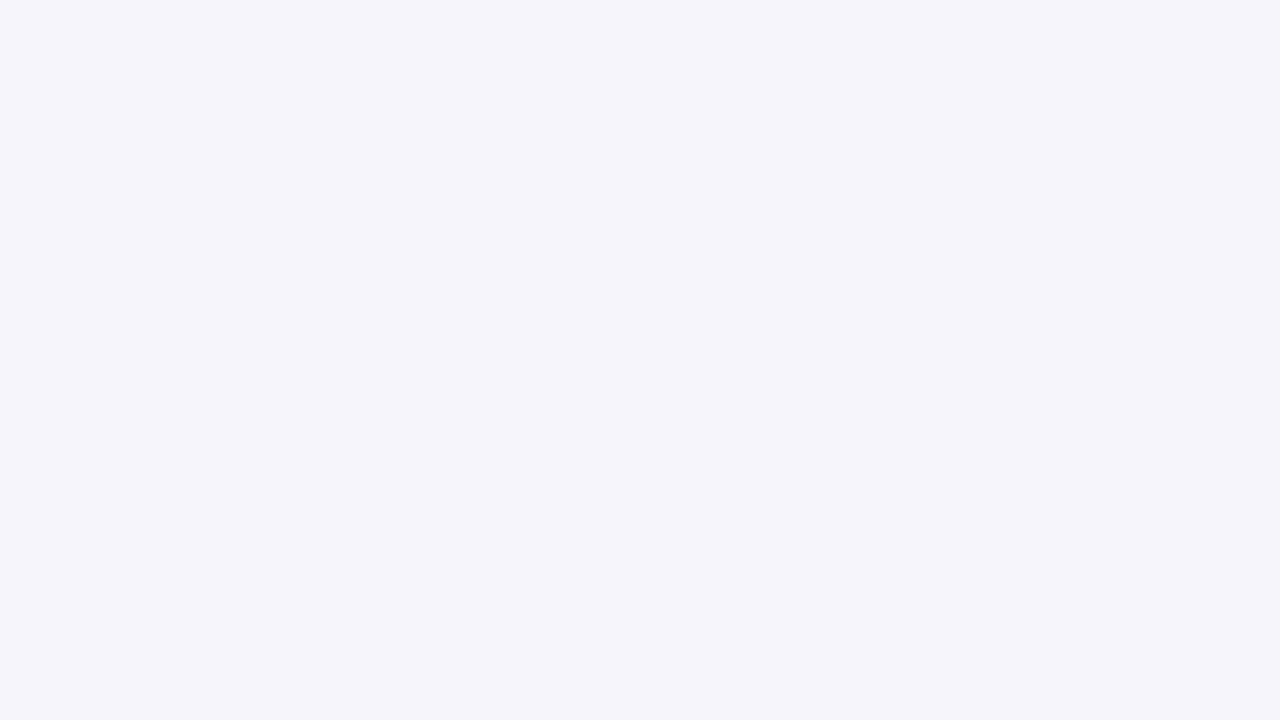

Successfully navigated to password reset page
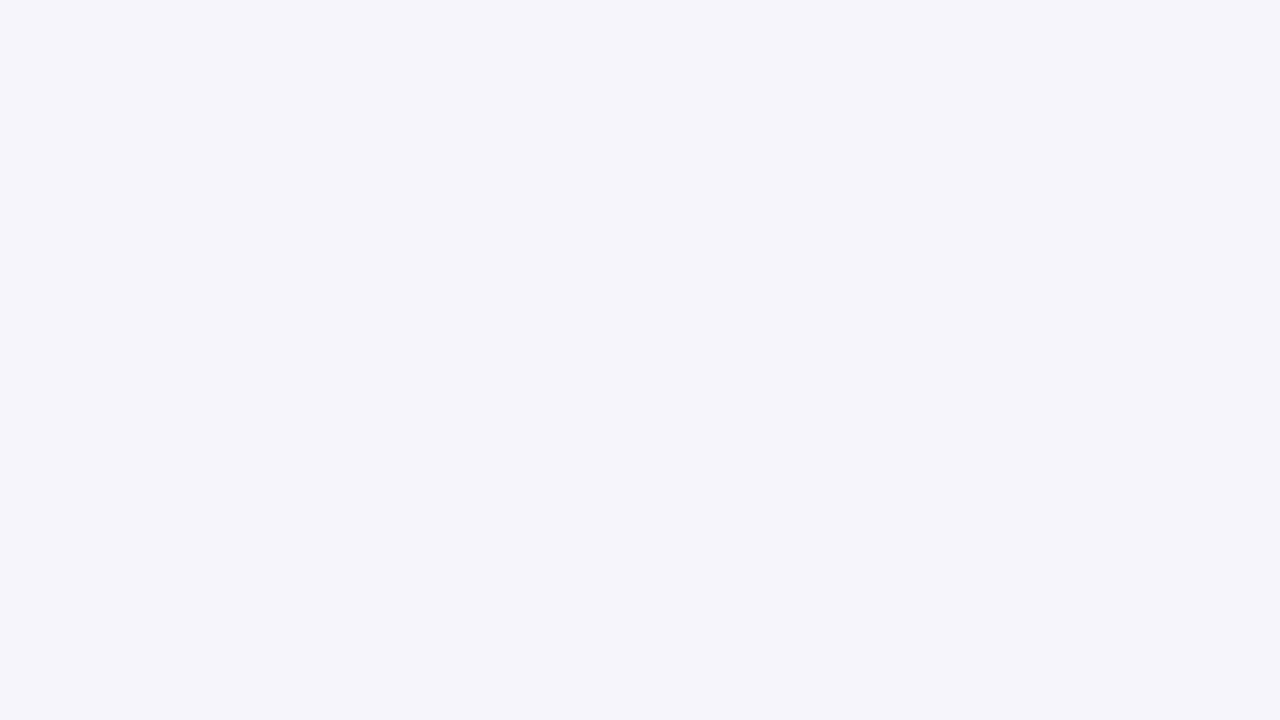

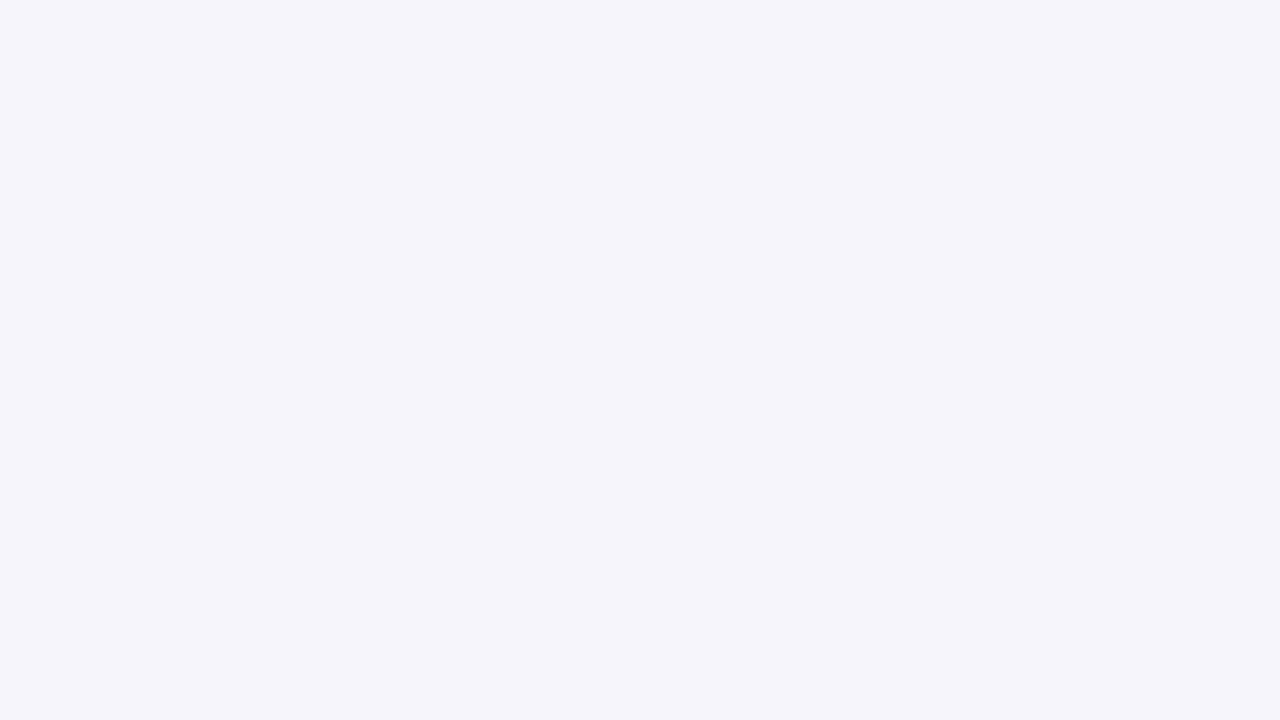